Tests radio button functionality by selecting the red color option and football sport option, then verifying both selections are active

Starting URL: https://testcenter.techproeducation.com/index.php?page=radio-buttons

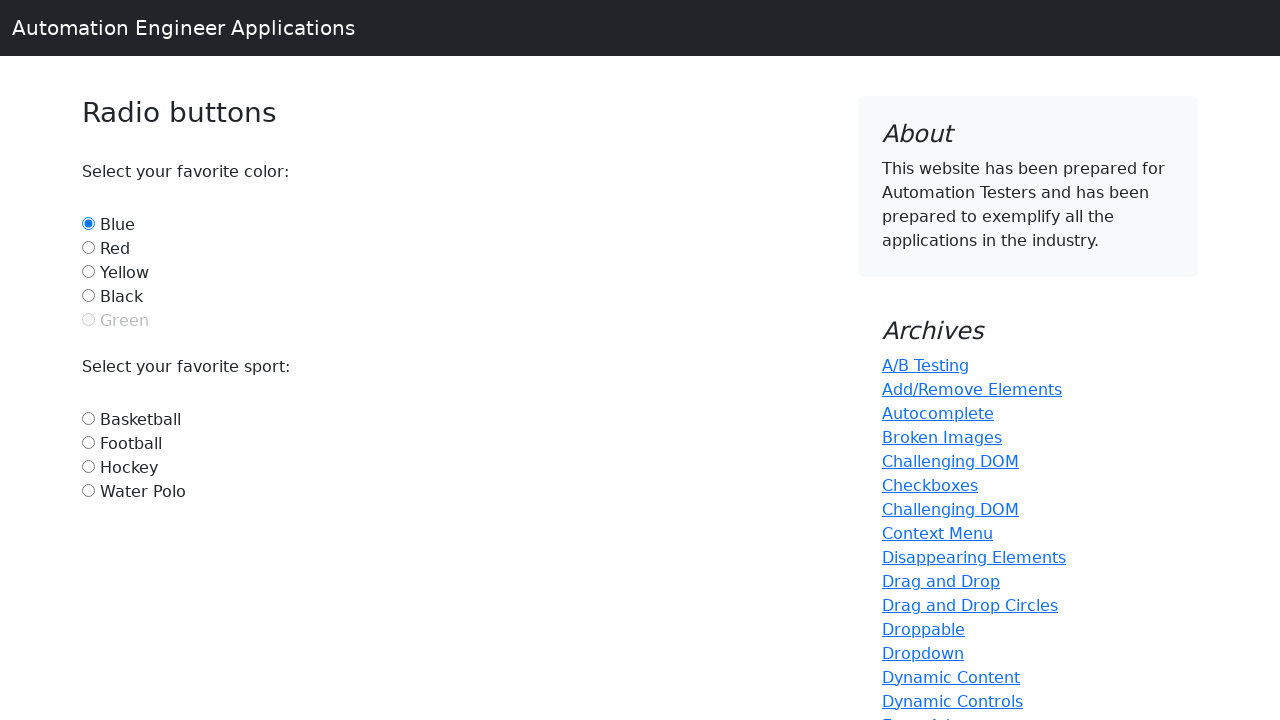

Clicked red color radio button at (88, 247) on #red
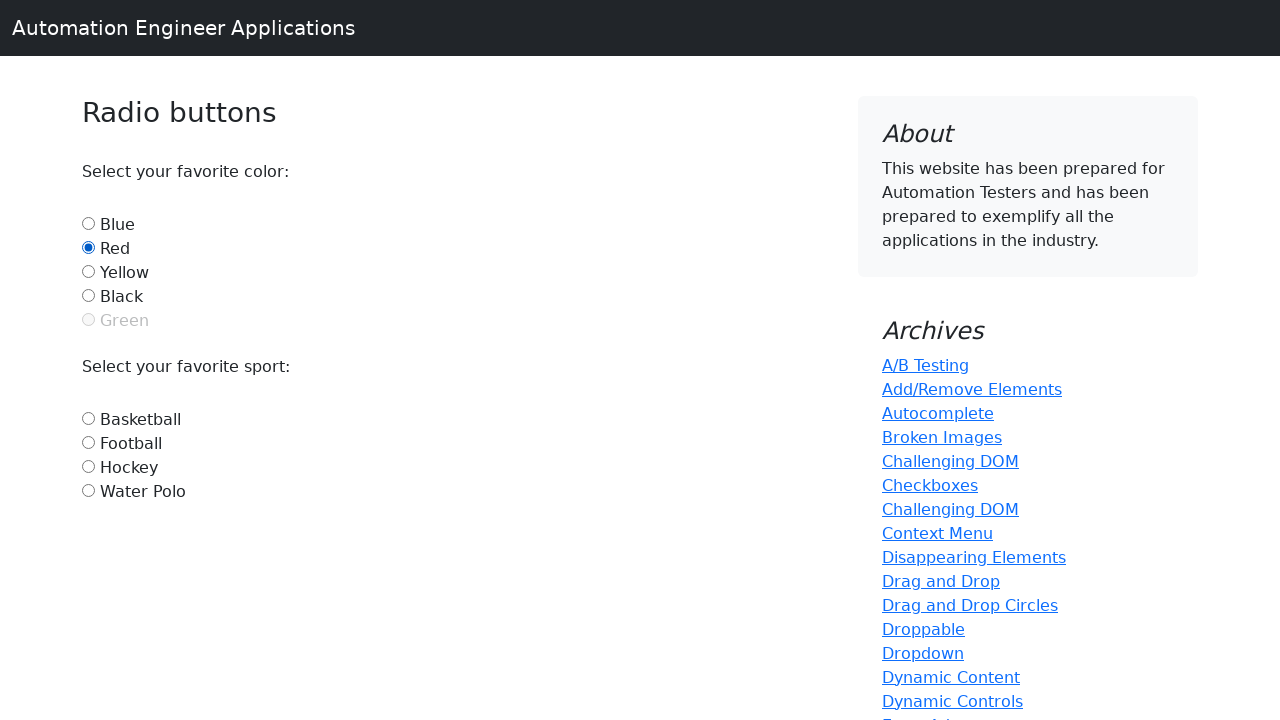

Verified red radio button is selected
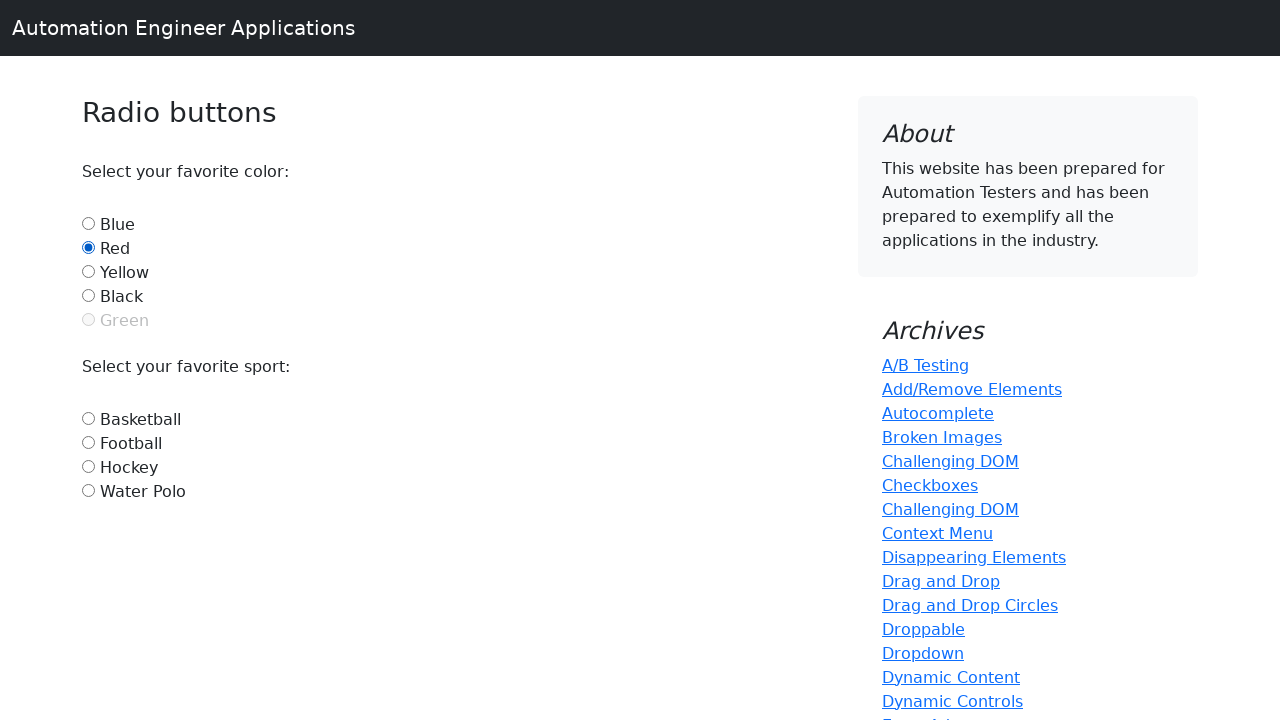

Clicked football sport radio button at (88, 442) on #football
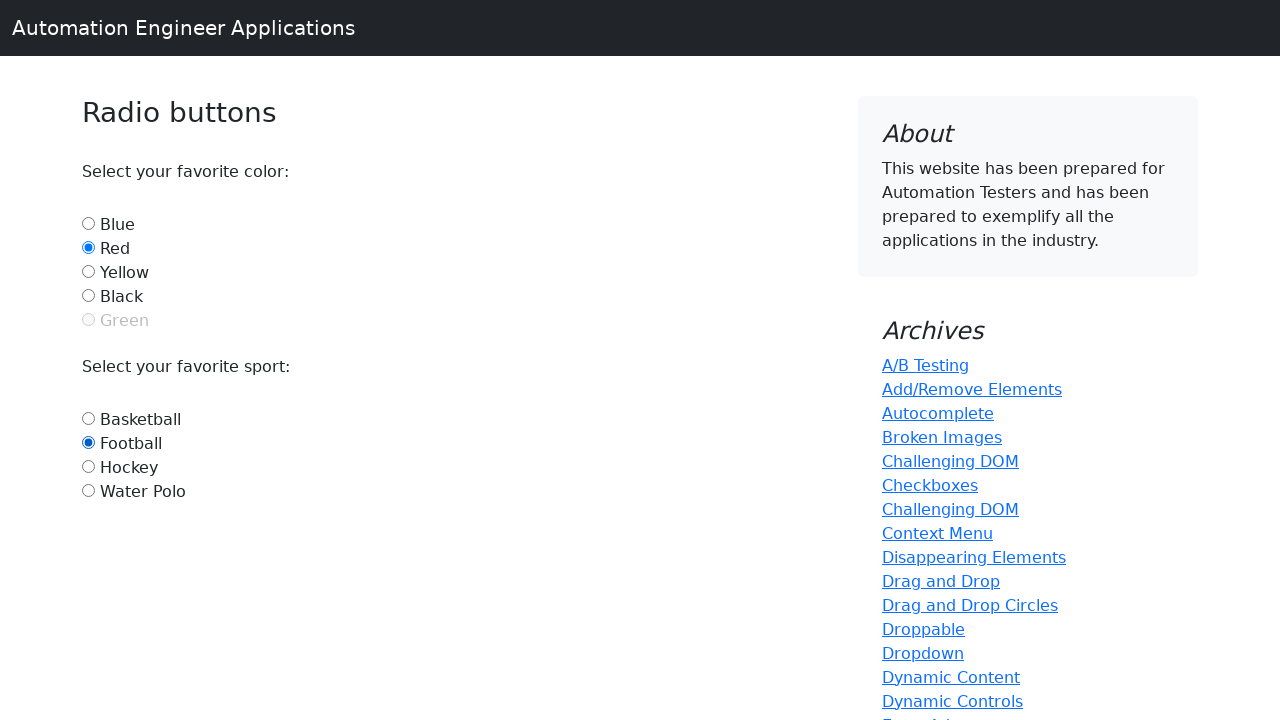

Verified football radio button is selected
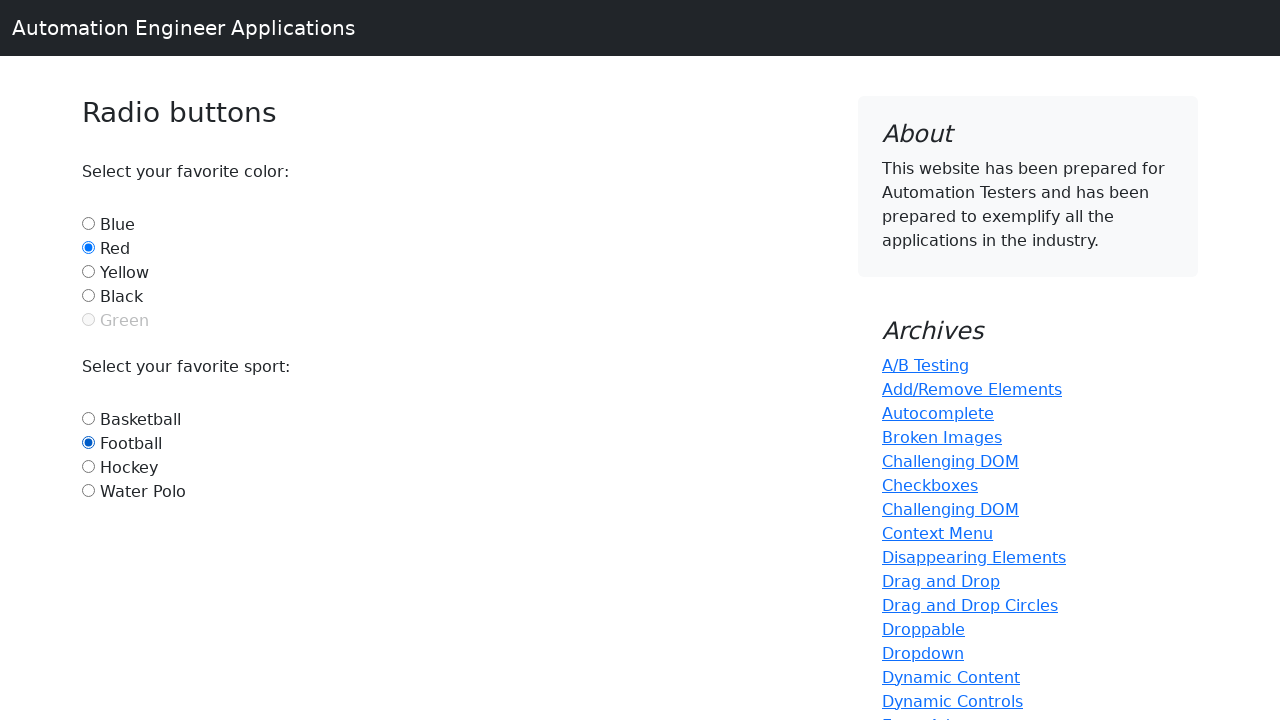

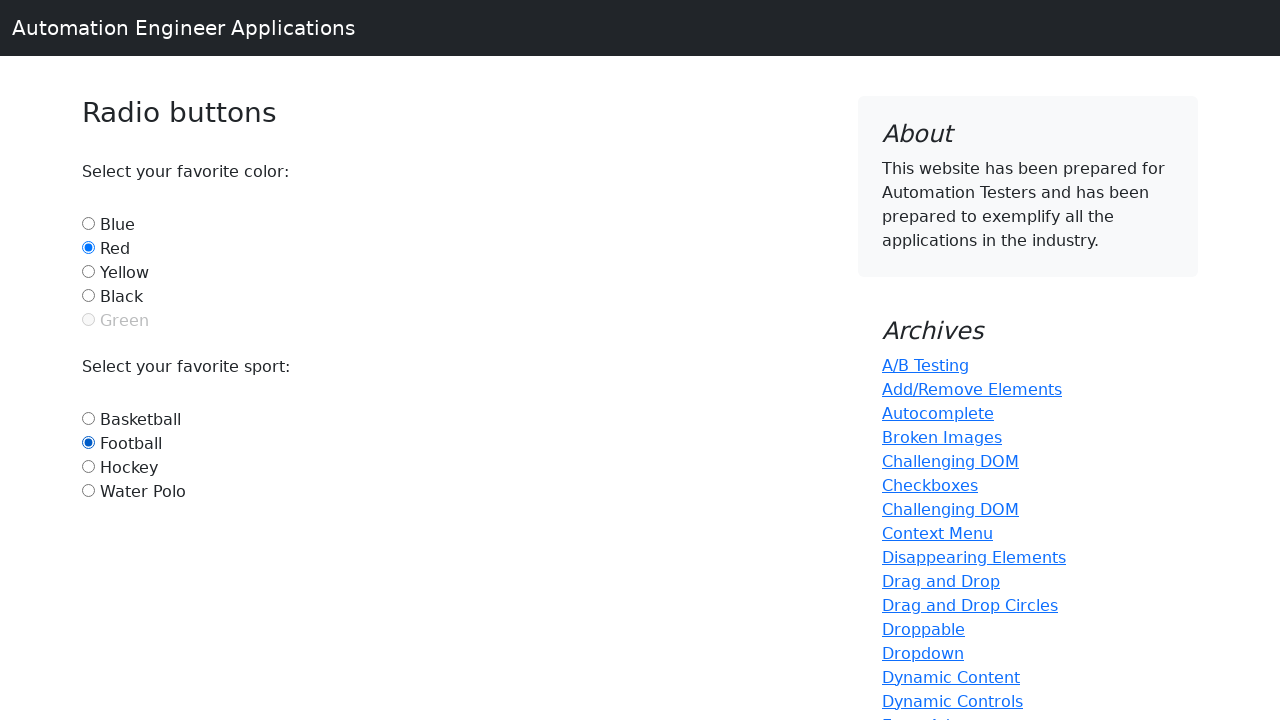